Automates the RPA Challenge by clicking the start button and filling out a form with personal information (first name, last name, company, role, address, email, phone) multiple times, then submitting each entry.

Starting URL: http://rpachallenge.com

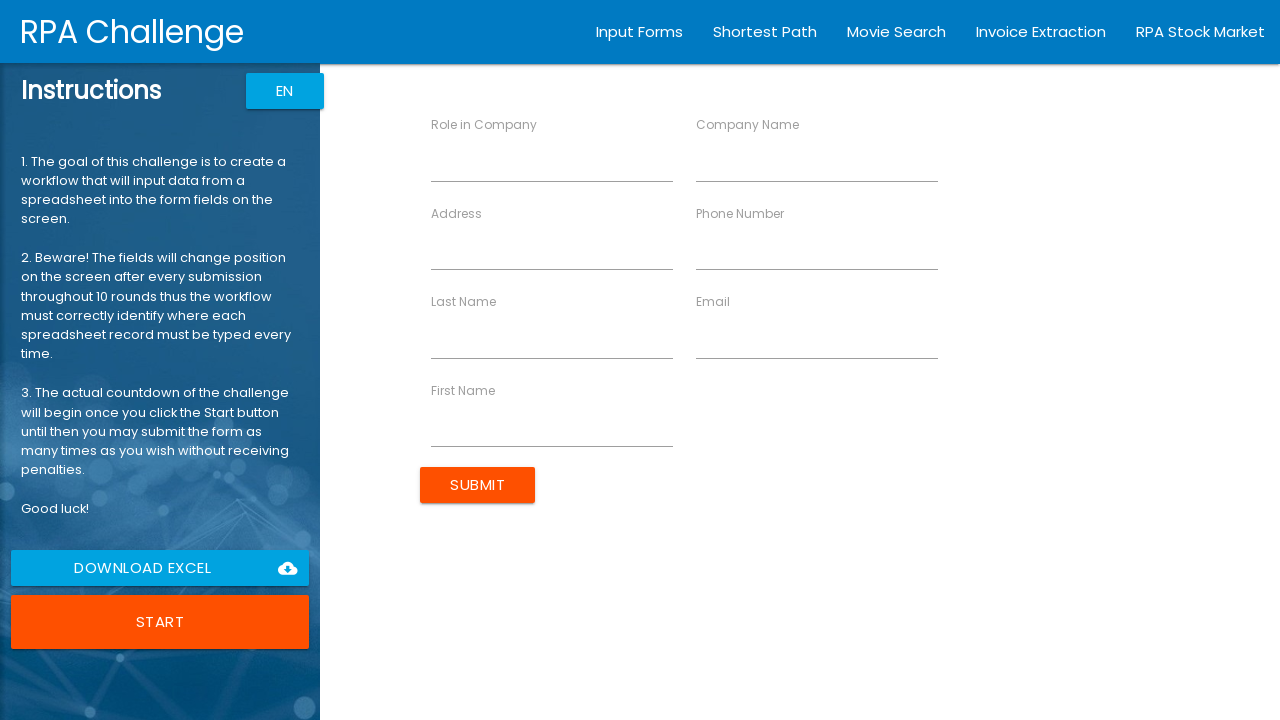

Clicked Start button to begin the RPA Challenge at (160, 622) on xpath=//button[contains(text(), "Start")]
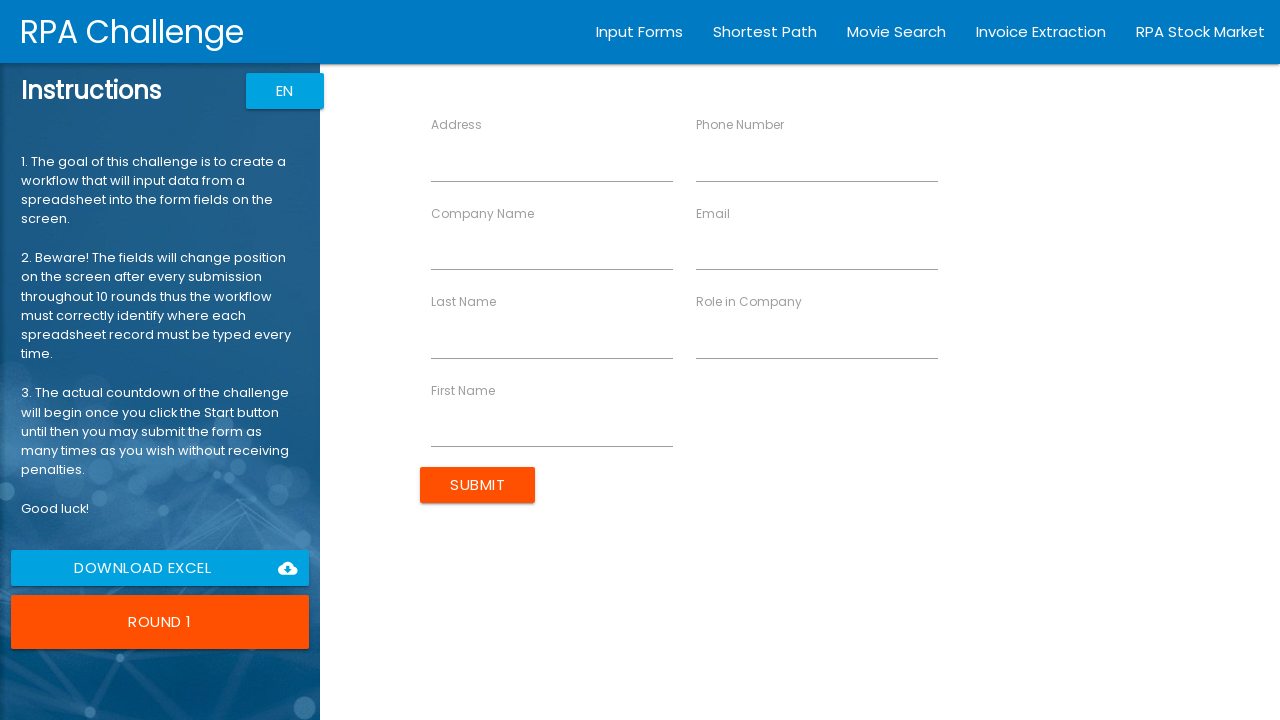

Filled First Name field with 'John' on [ng-reflect-name="labelFirstName"]
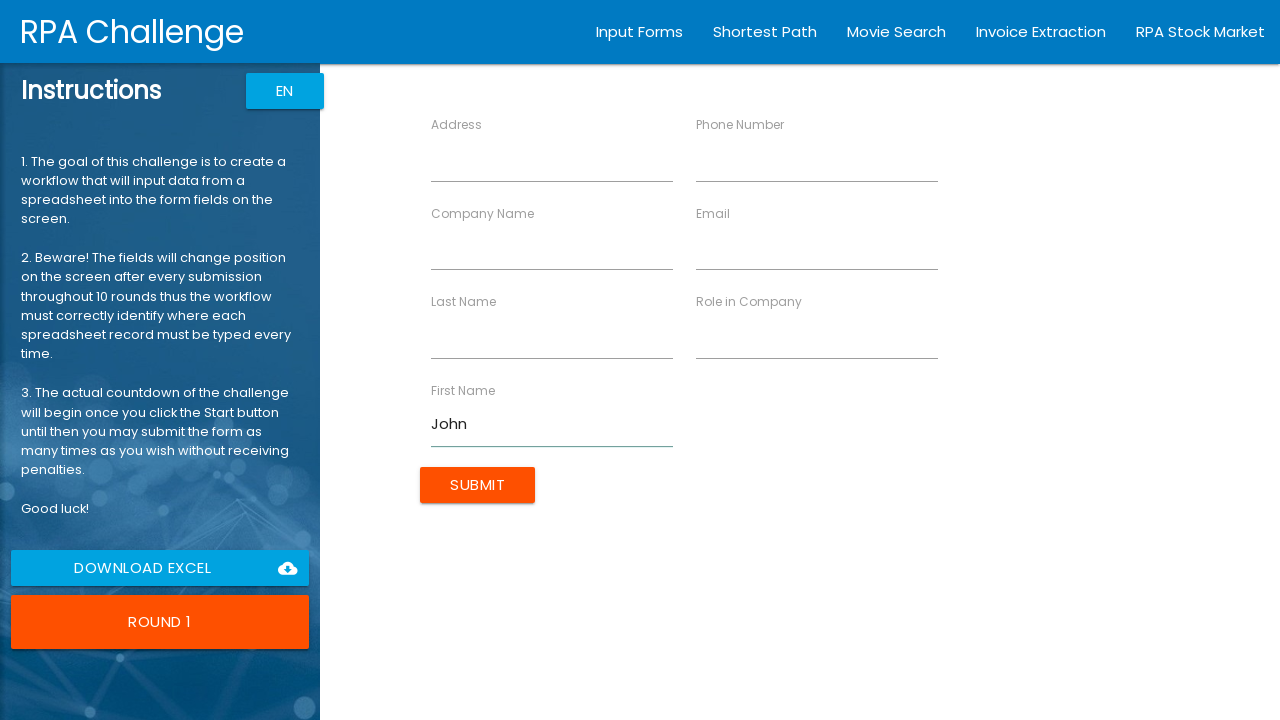

Filled Last Name field with 'Smith' on [ng-reflect-name="labelLastName"]
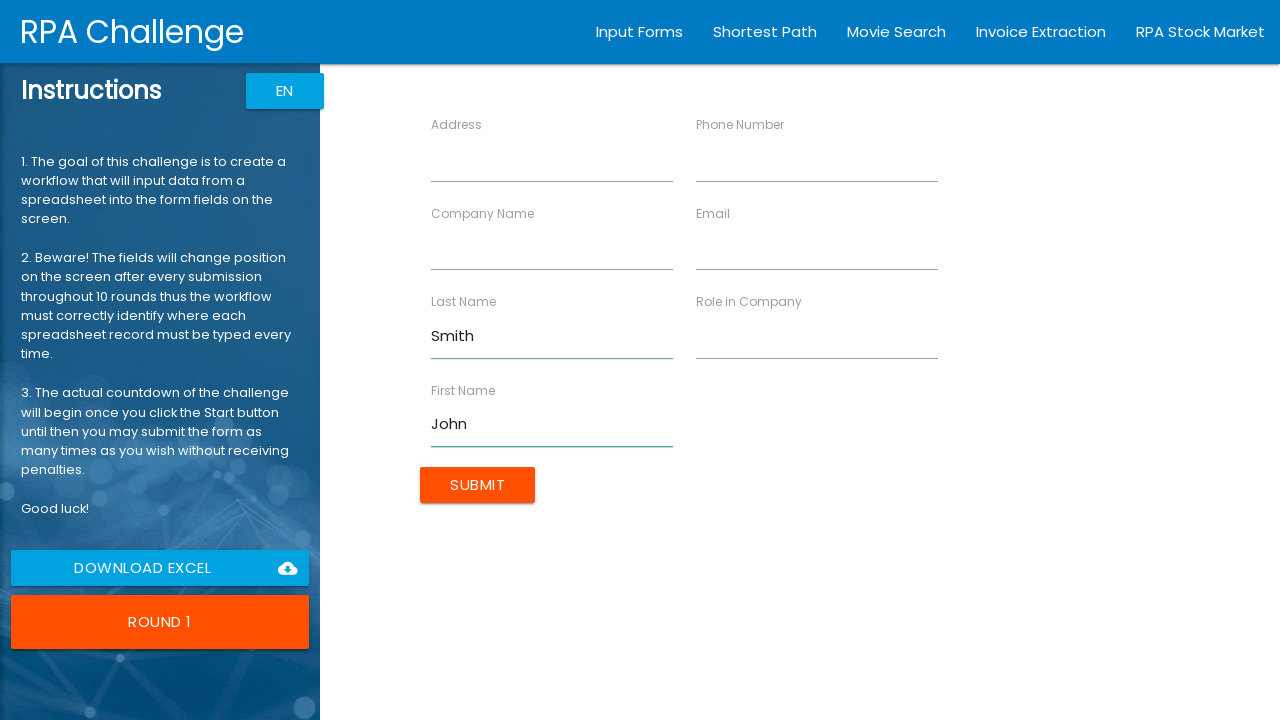

Filled Company Name field with 'Acme Corp' on [ng-reflect-name="labelCompanyName"]
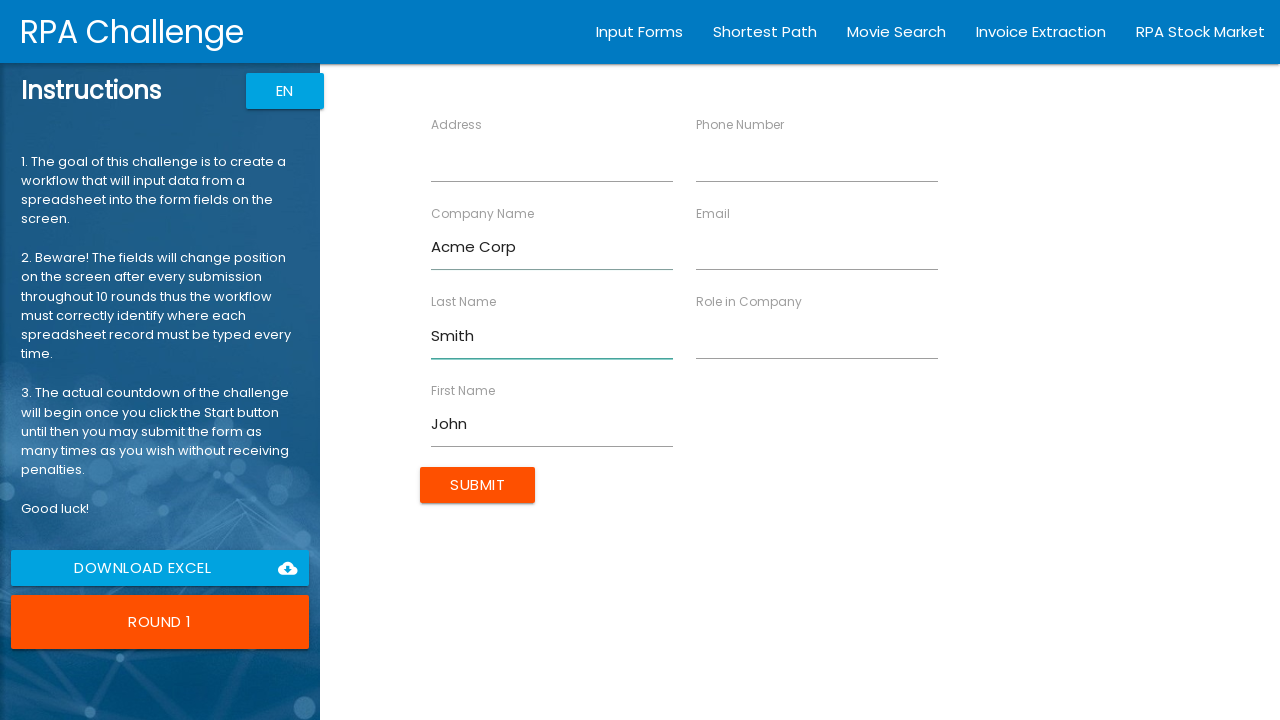

Filled Role in Company field with 'Manager' on [ng-reflect-name="labelRole"]
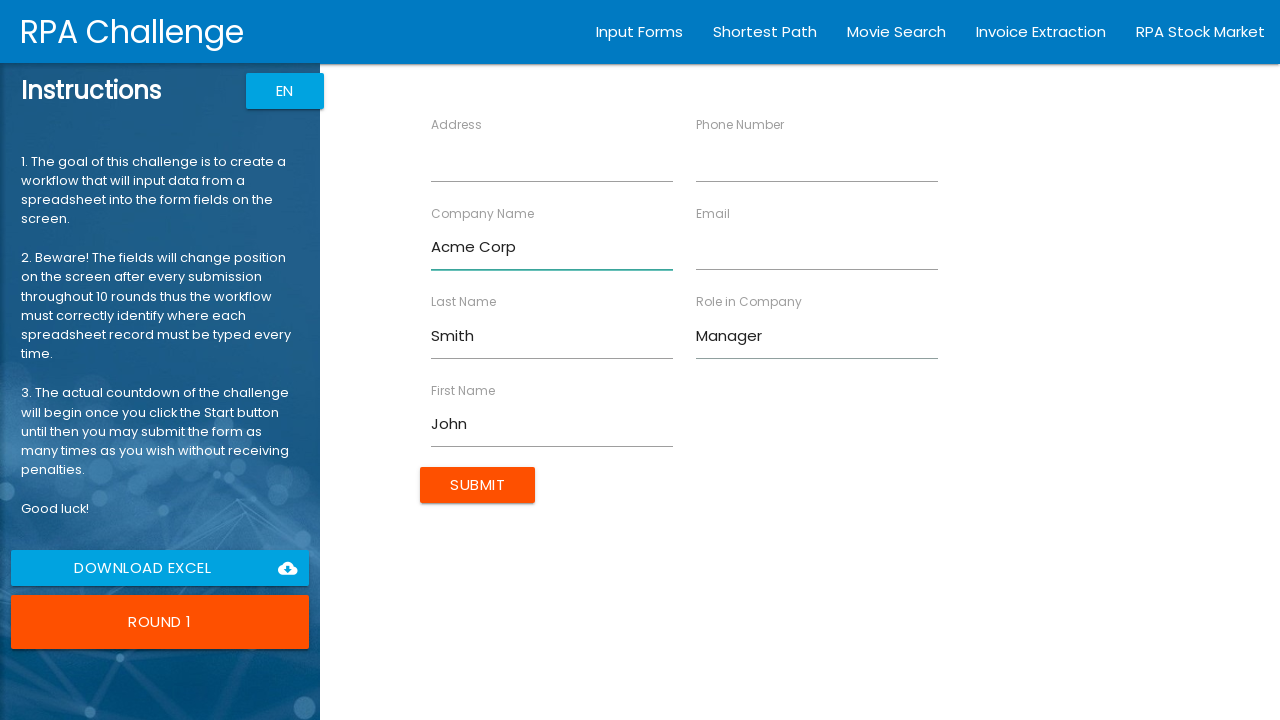

Filled Address field with '123 Main St' on [ng-reflect-name="labelAddress"]
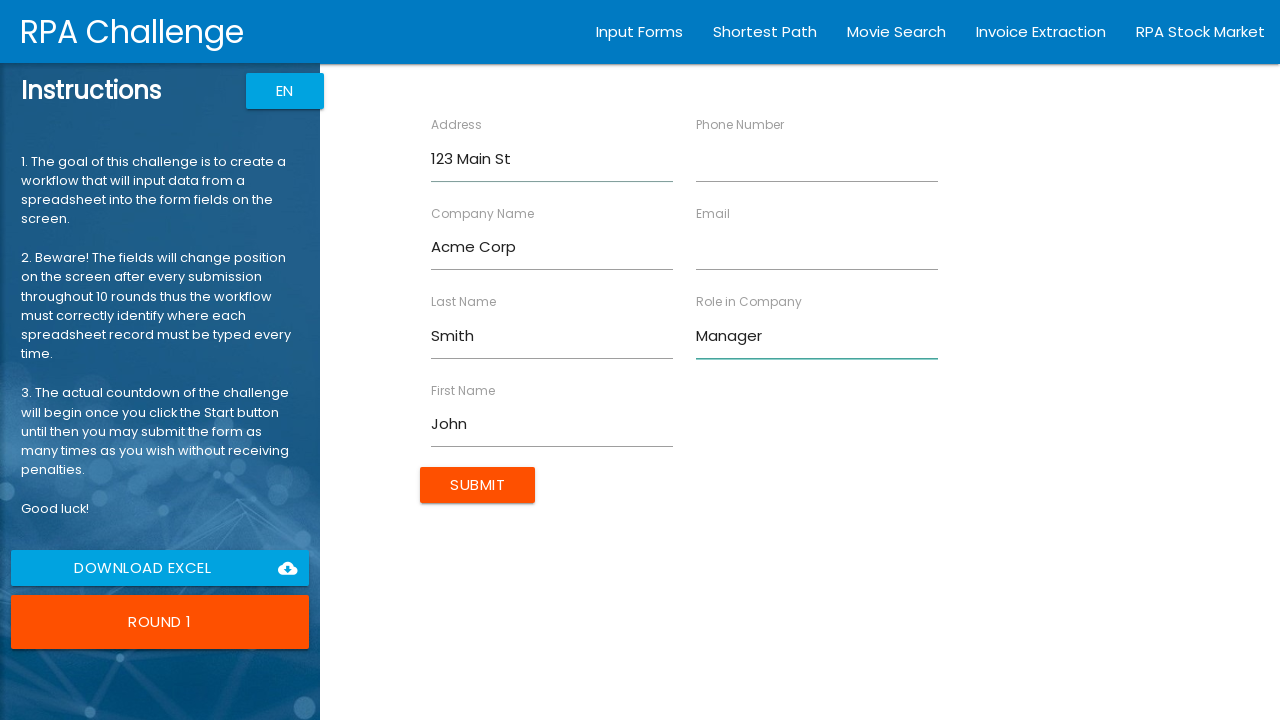

Filled Email field with 'john.smith@example.com' on [ng-reflect-name="labelEmail"]
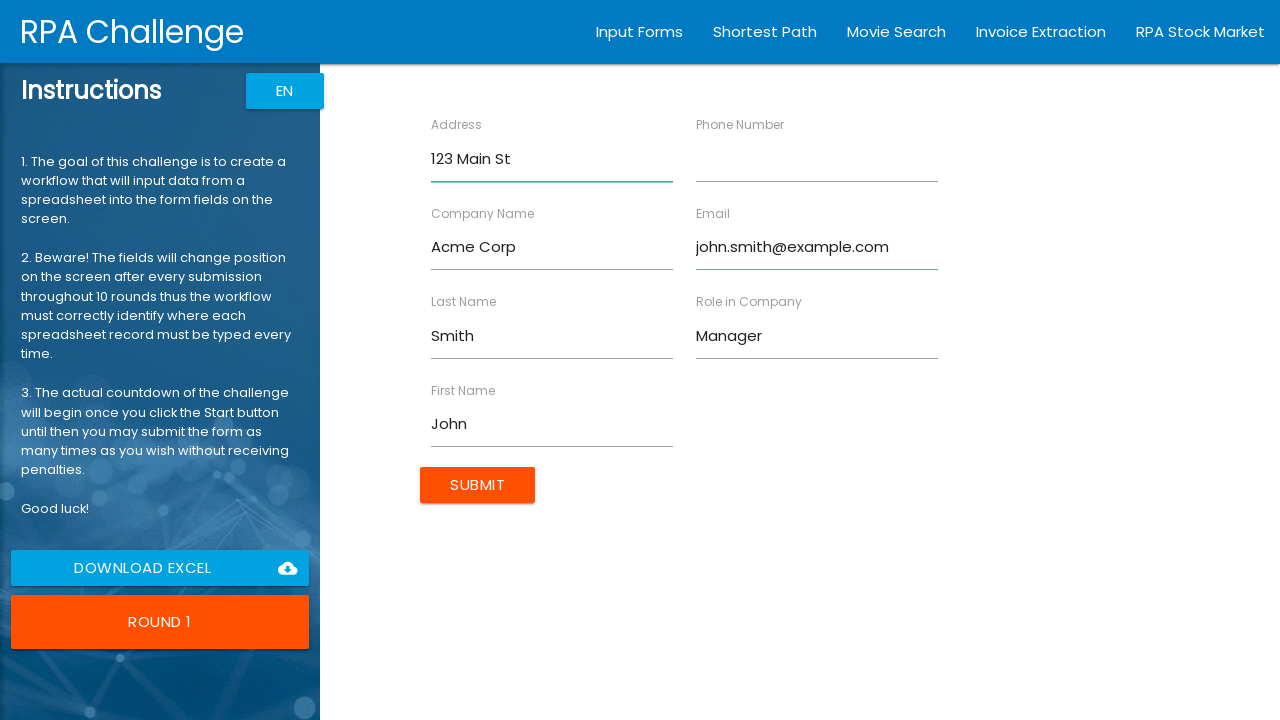

Filled Phone Number field with '5551234567' on [ng-reflect-name="labelPhone"]
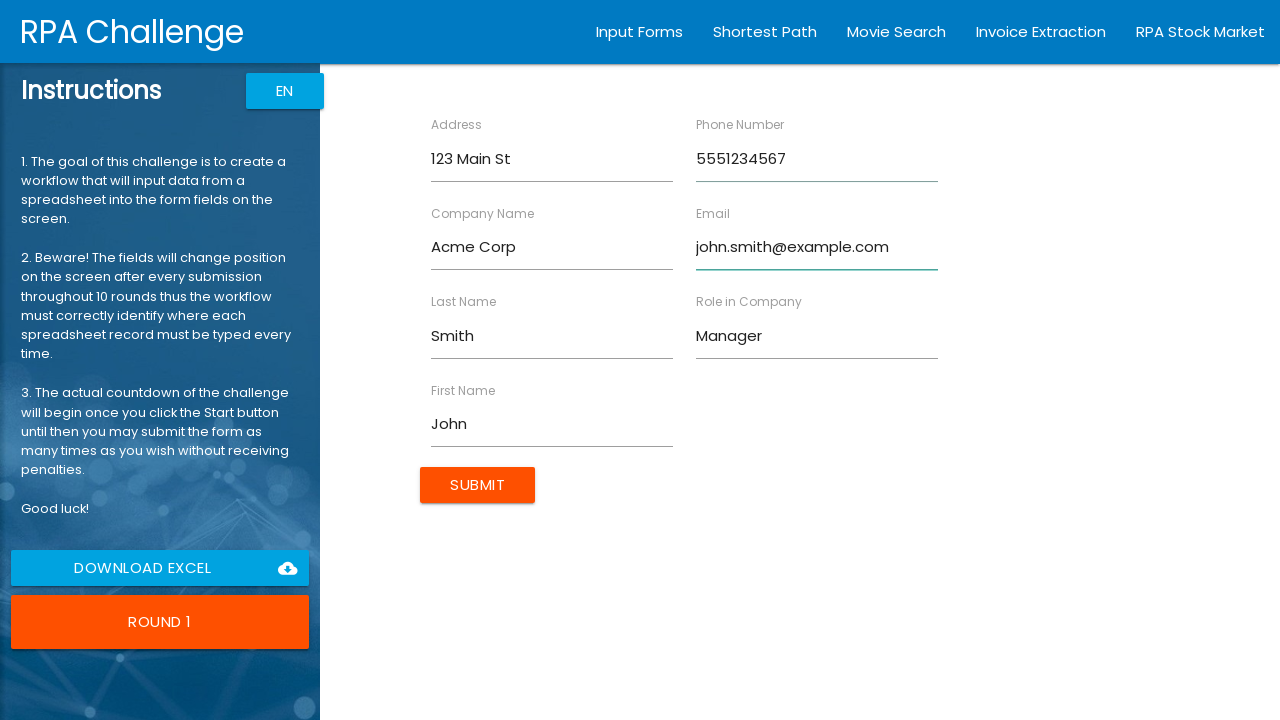

Clicked Submit button to submit form entry for John Smith at (478, 485) on input.btn.uiColorButton[type="submit"]
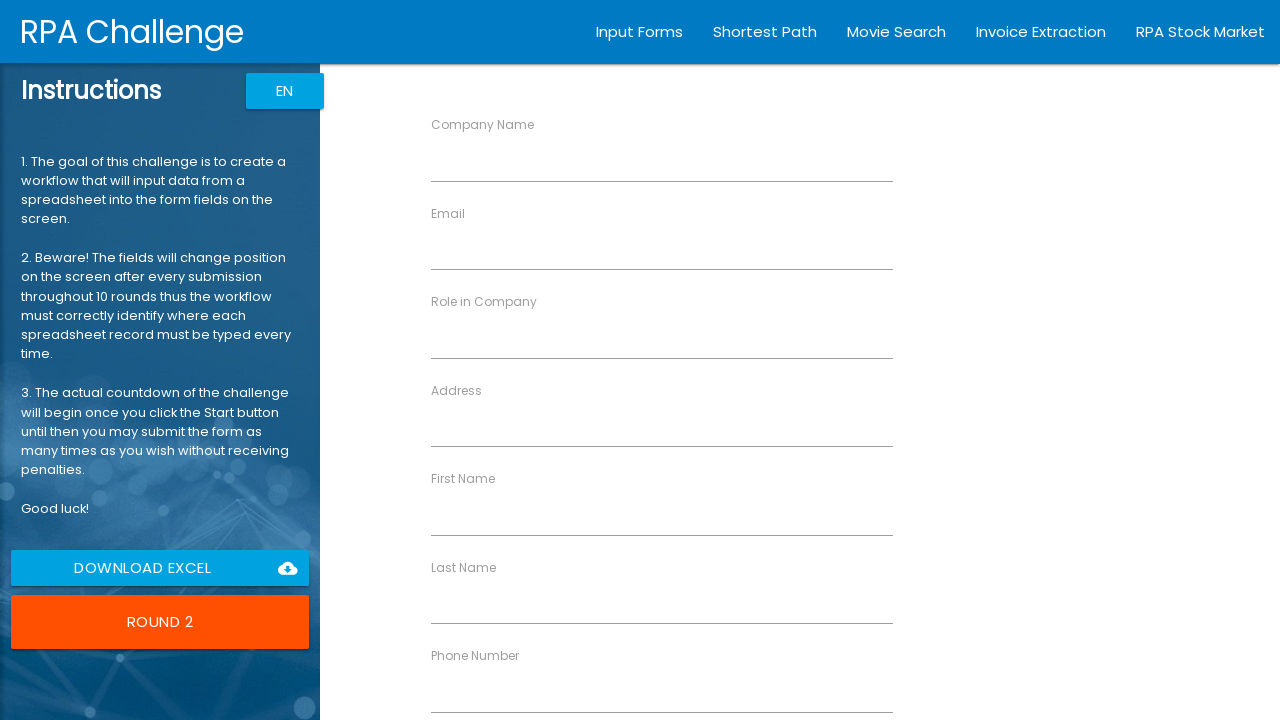

Filled First Name field with 'Jane' on [ng-reflect-name="labelFirstName"]
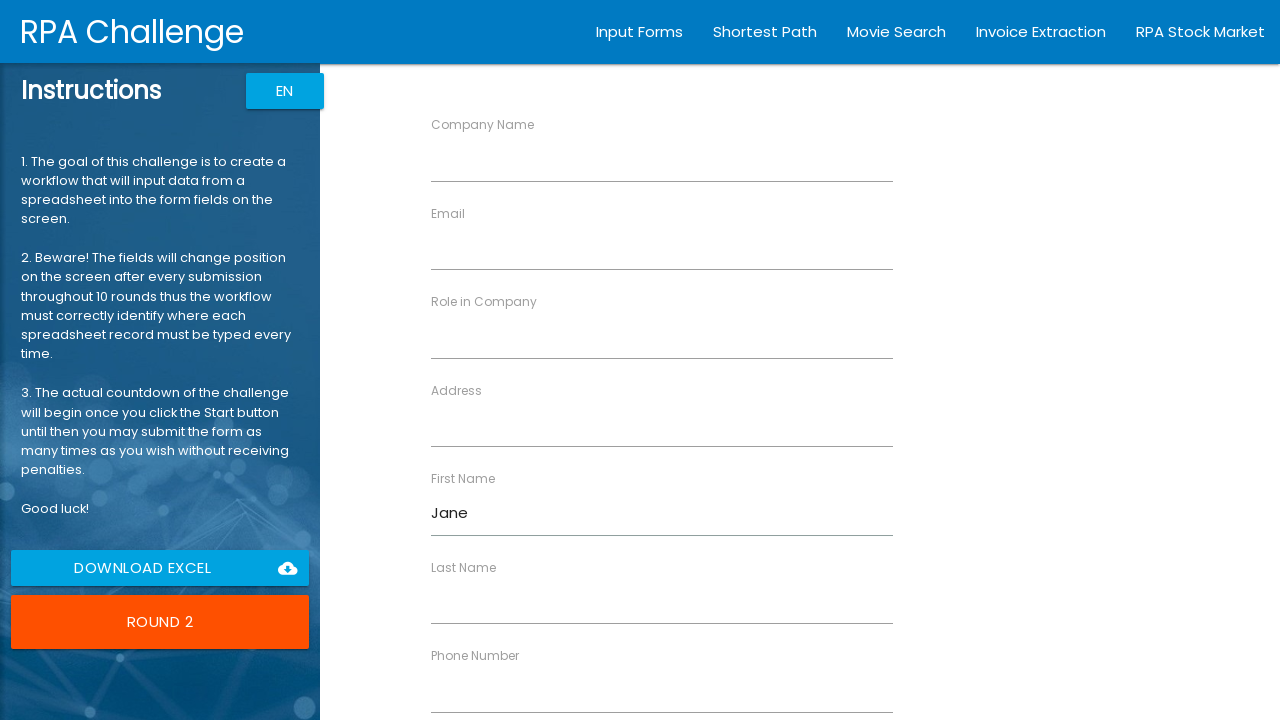

Filled Last Name field with 'Doe' on [ng-reflect-name="labelLastName"]
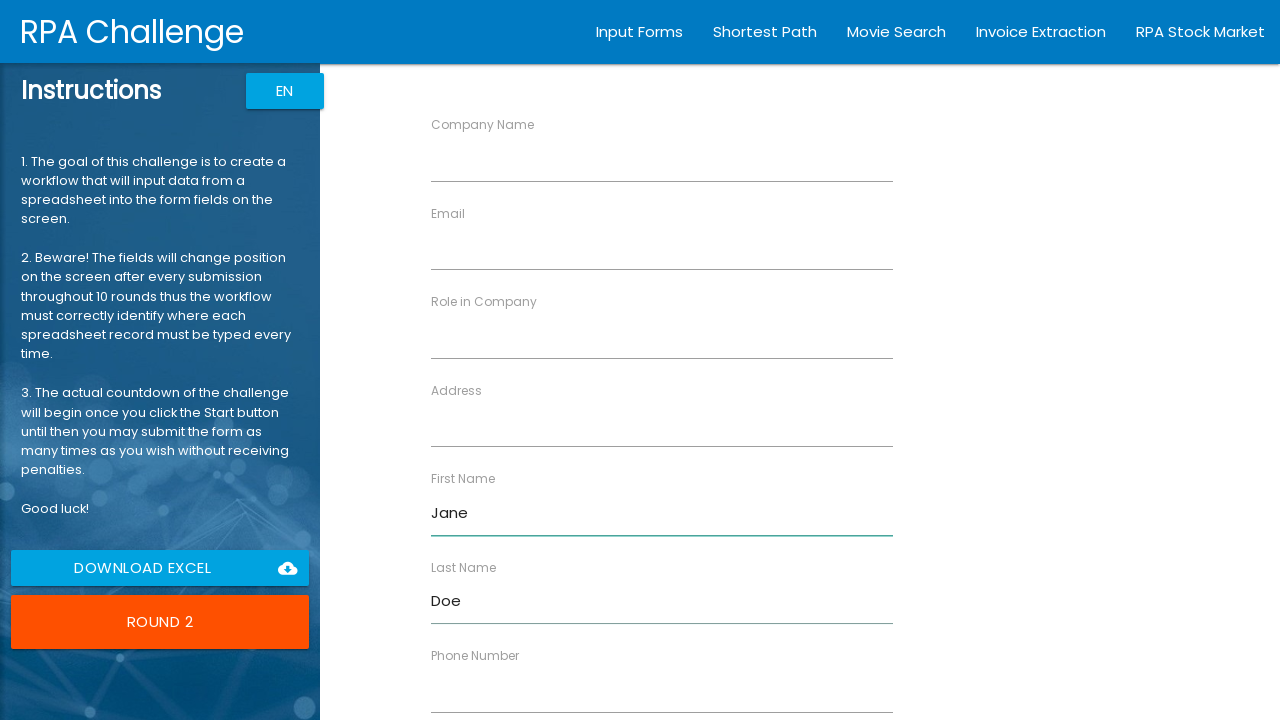

Filled Company Name field with 'Tech Inc' on [ng-reflect-name="labelCompanyName"]
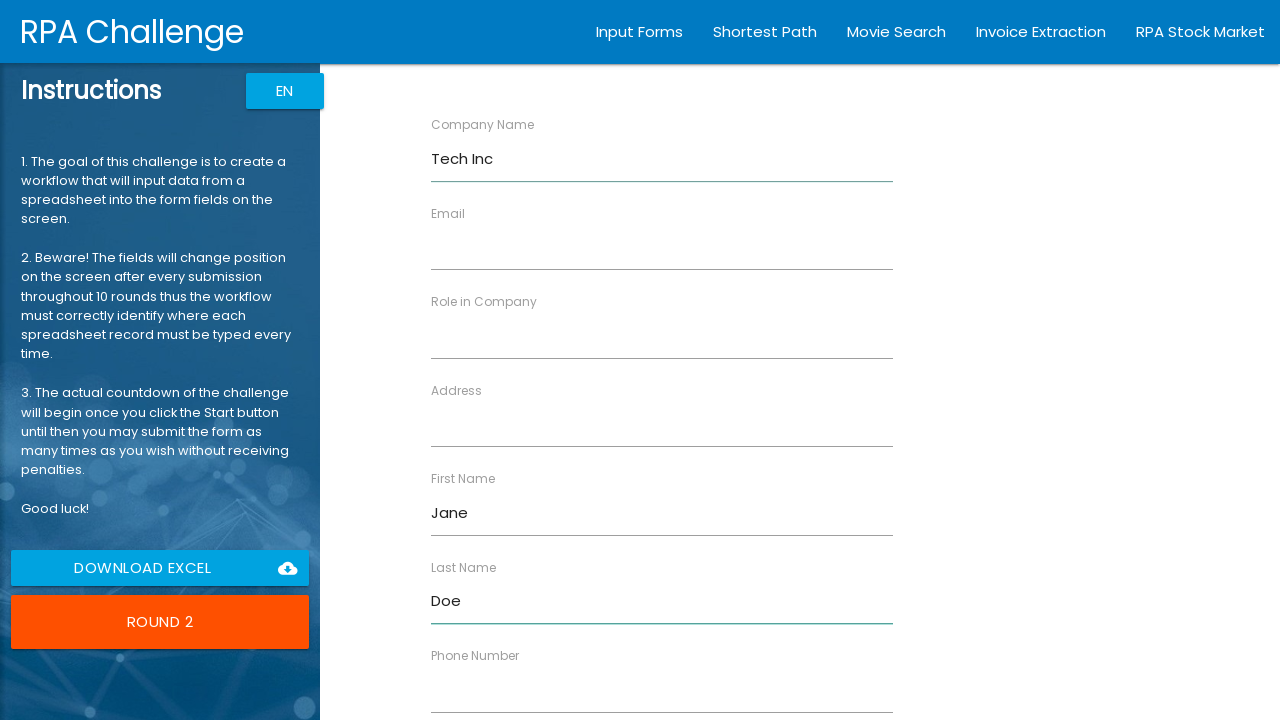

Filled Role in Company field with 'Developer' on [ng-reflect-name="labelRole"]
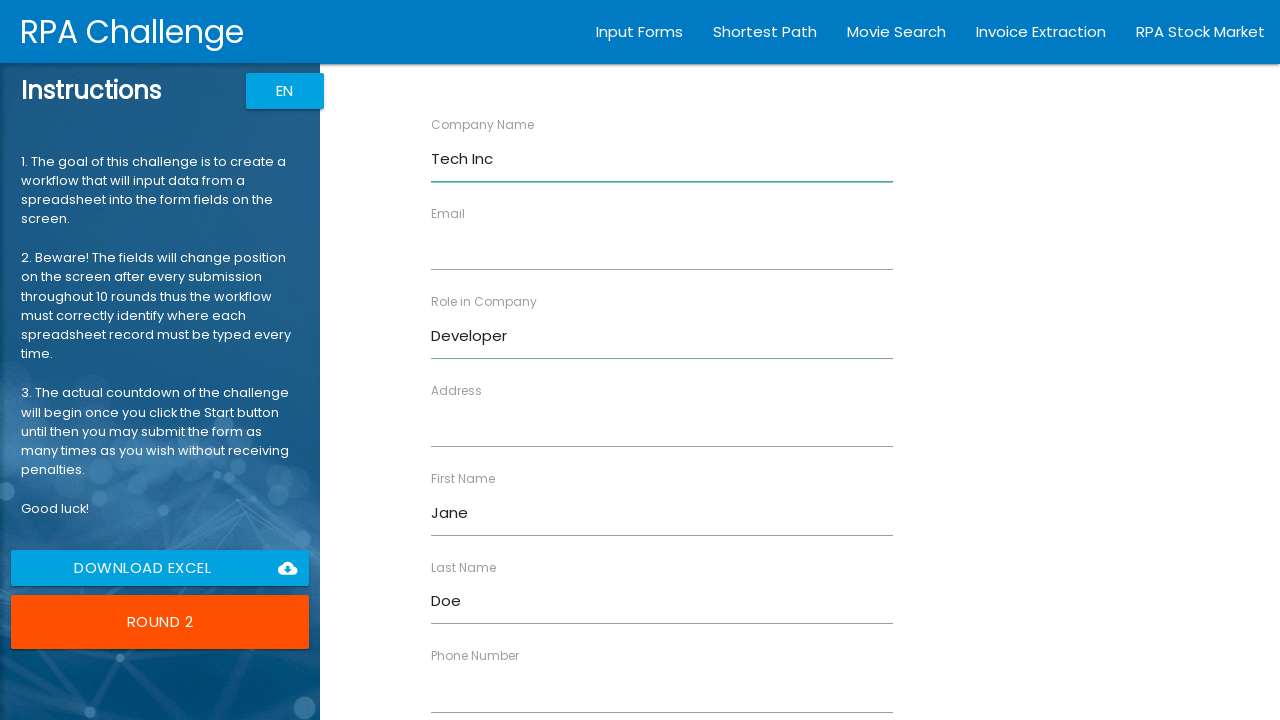

Filled Address field with '456 Oak Ave' on [ng-reflect-name="labelAddress"]
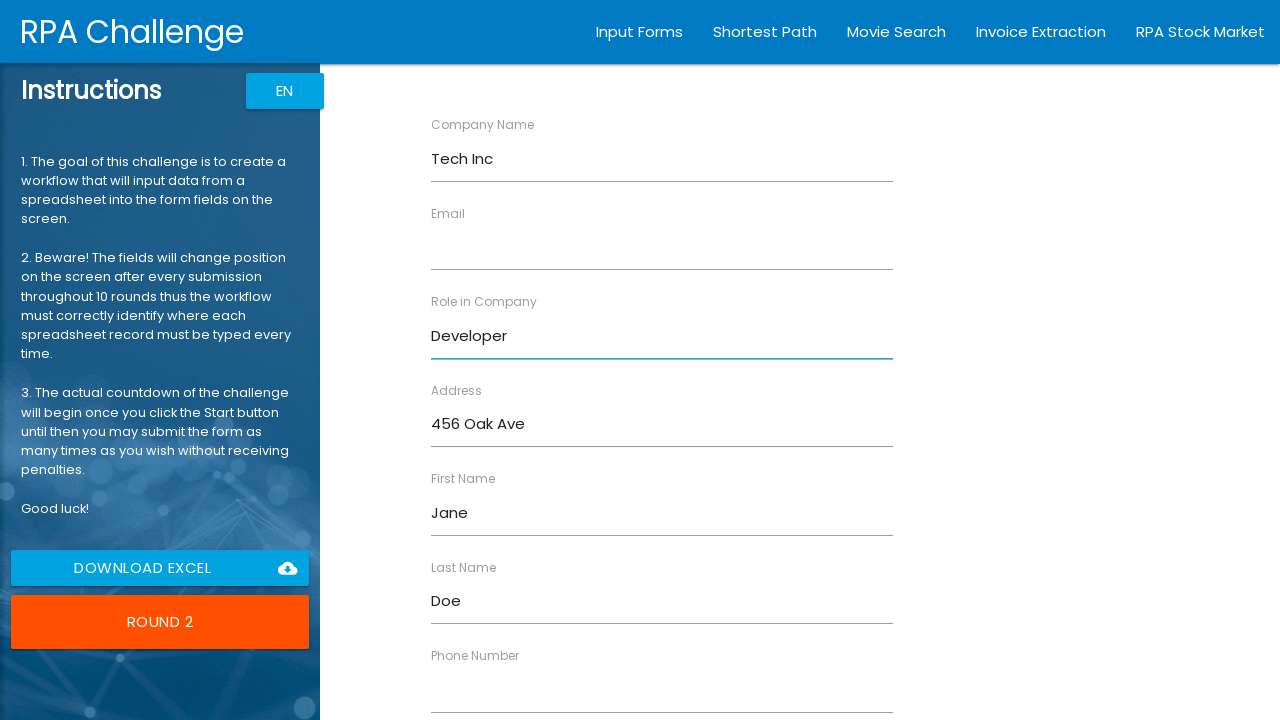

Filled Email field with 'jane.doe@example.com' on [ng-reflect-name="labelEmail"]
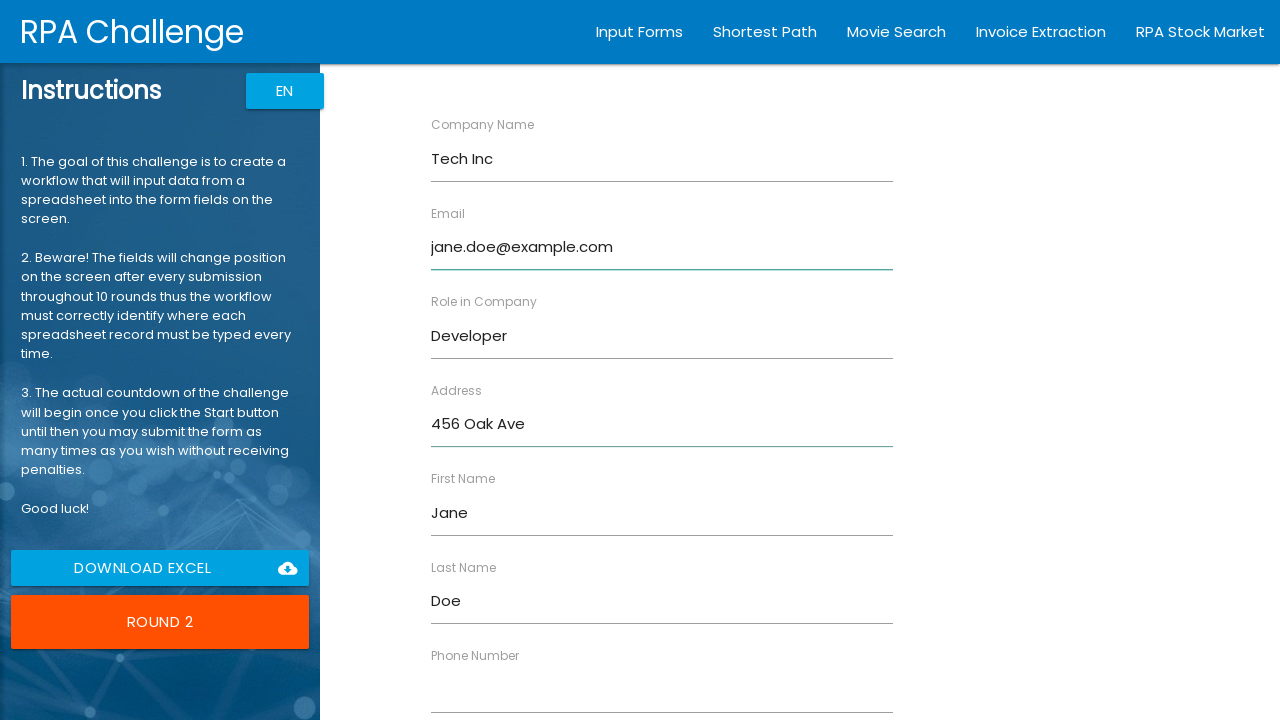

Filled Phone Number field with '5559876543' on [ng-reflect-name="labelPhone"]
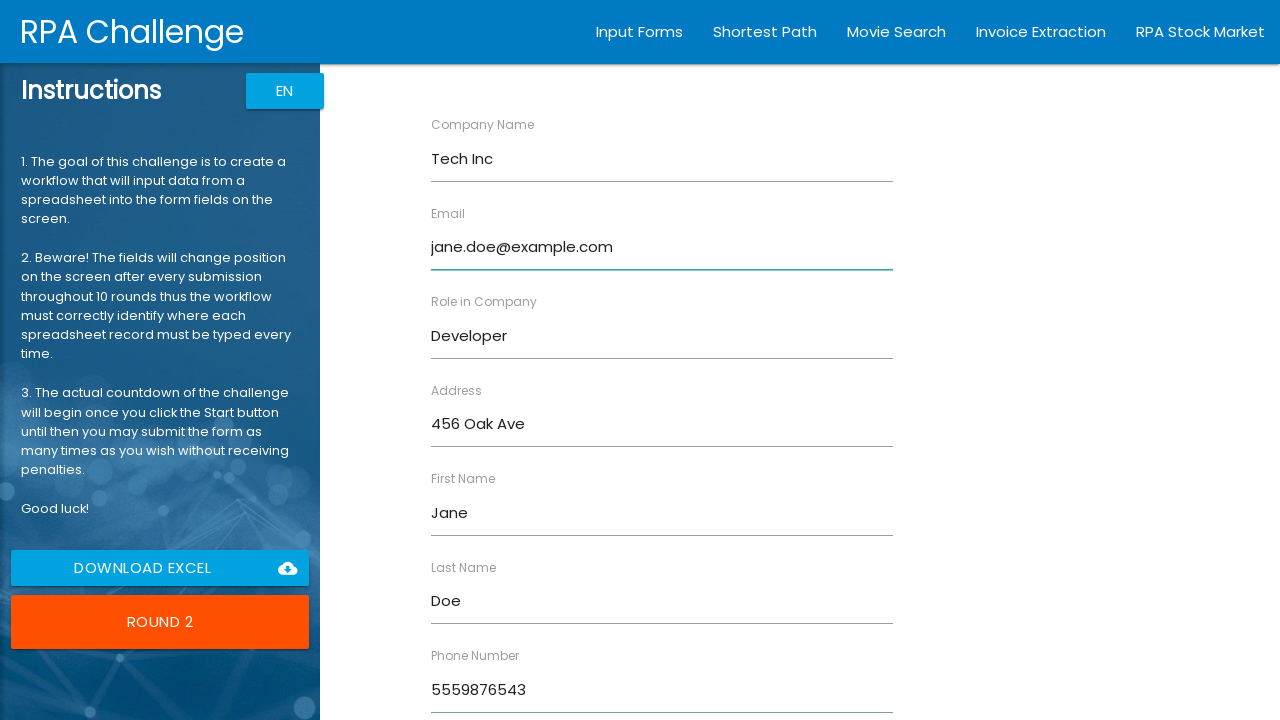

Clicked Submit button to submit form entry for Jane Doe at (478, 688) on input.btn.uiColorButton[type="submit"]
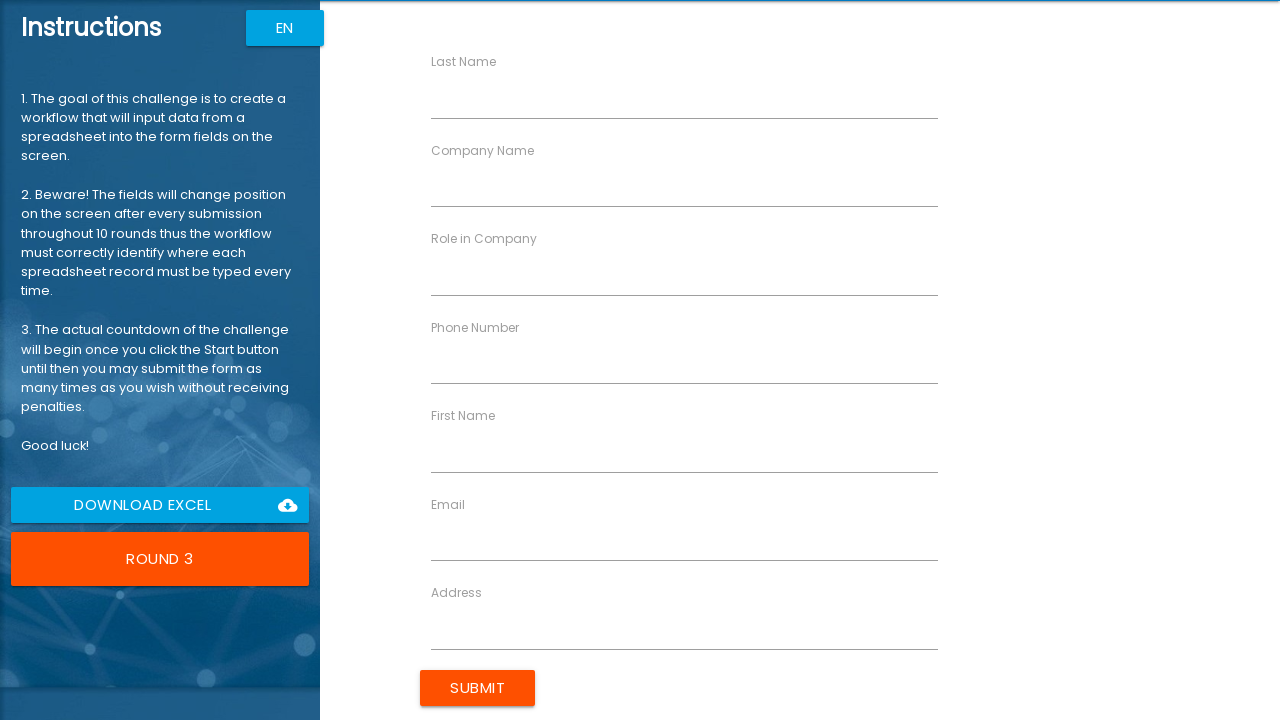

Filled First Name field with 'Robert' on [ng-reflect-name="labelFirstName"]
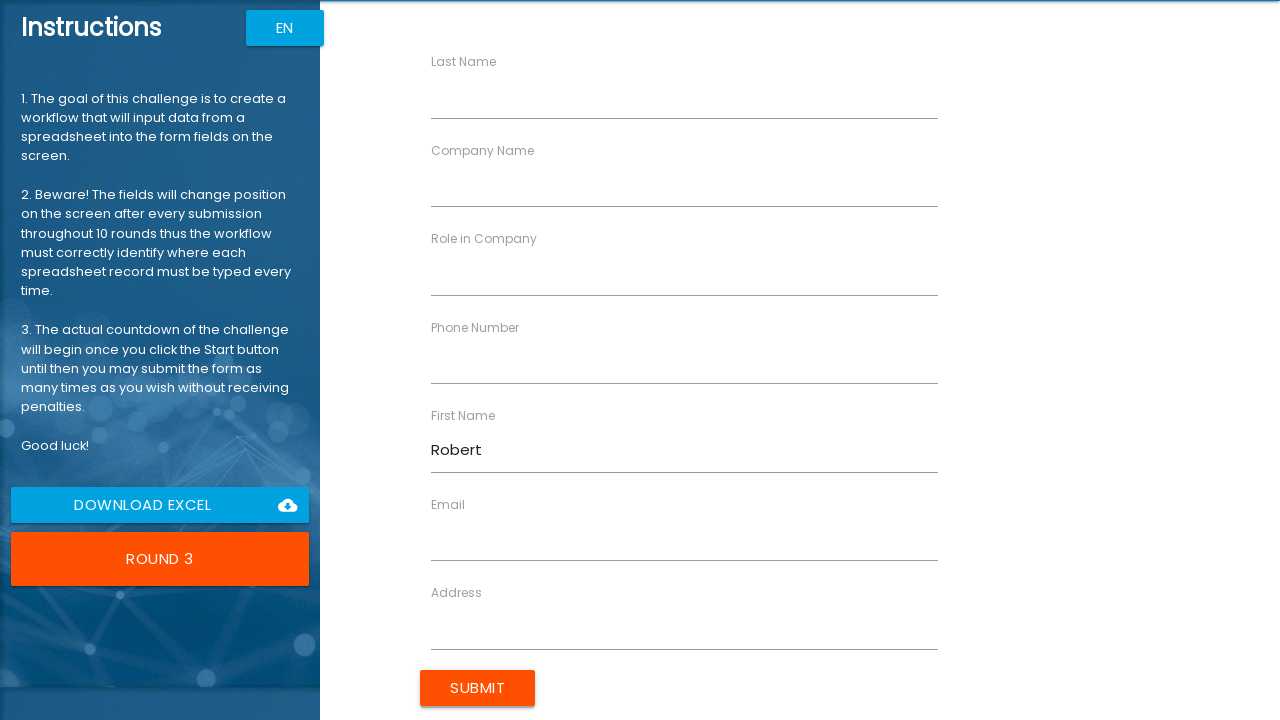

Filled Last Name field with 'Johnson' on [ng-reflect-name="labelLastName"]
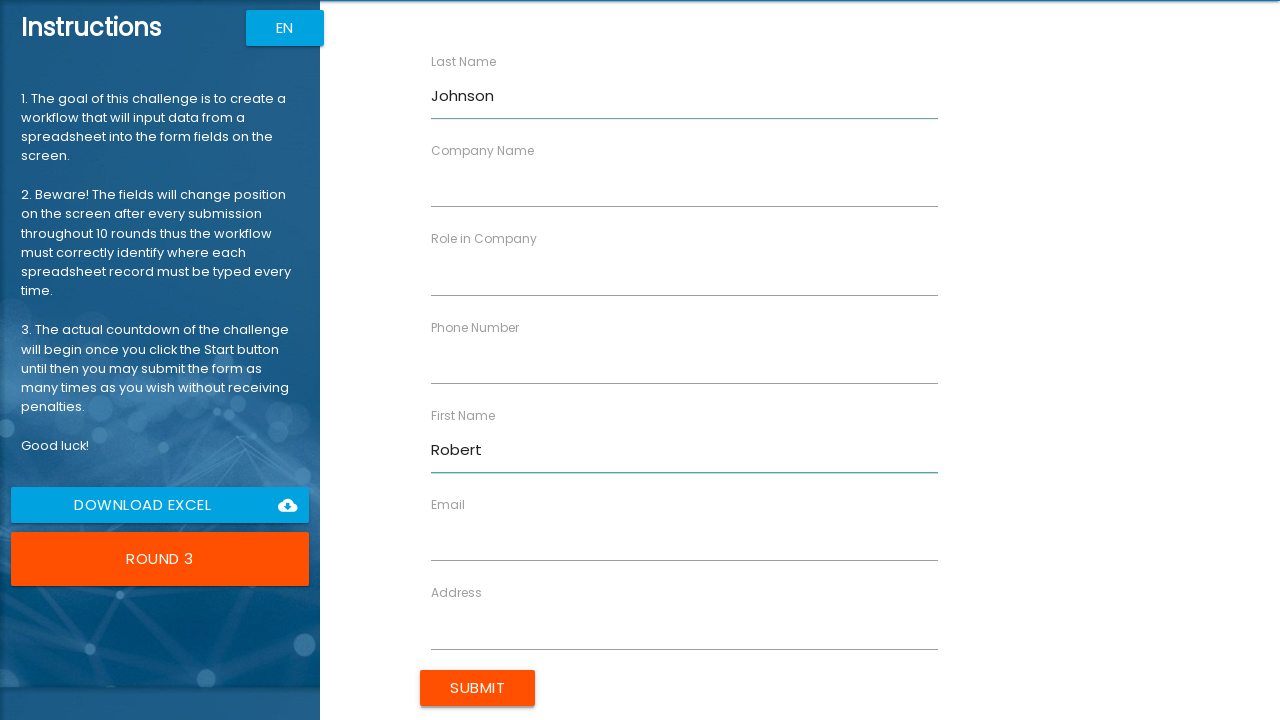

Filled Company Name field with 'Global Ltd' on [ng-reflect-name="labelCompanyName"]
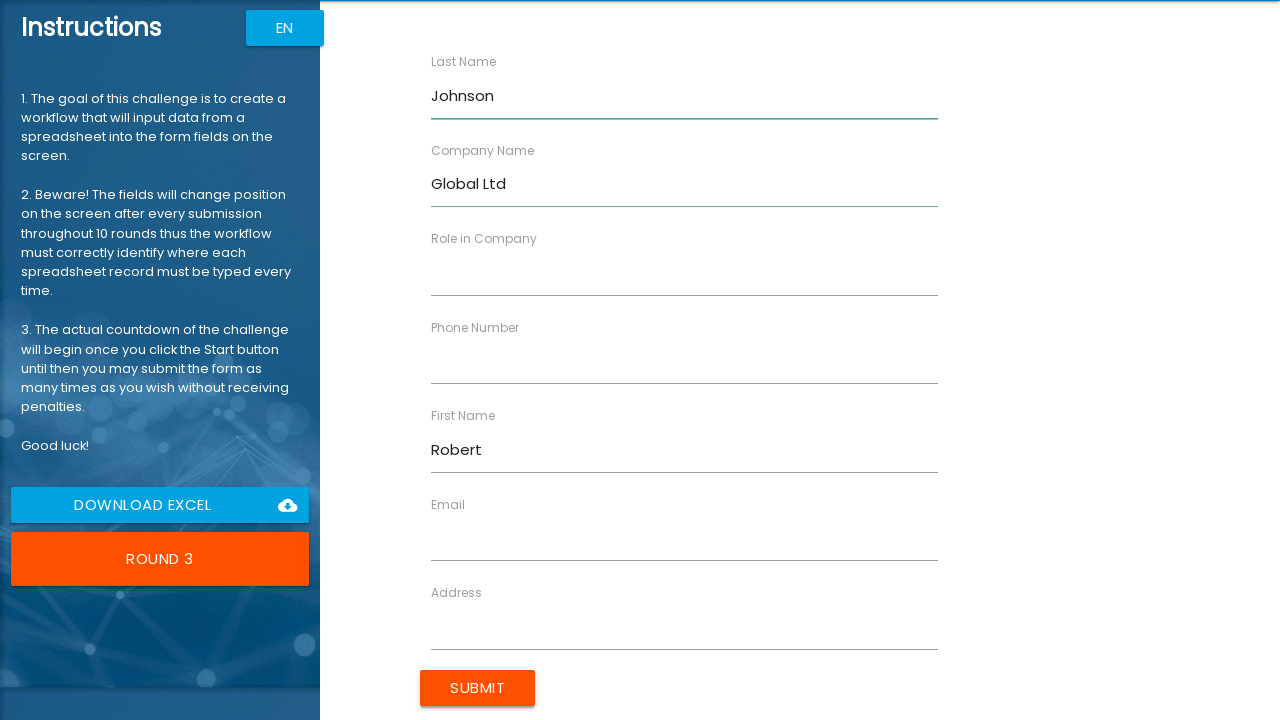

Filled Role in Company field with 'Analyst' on [ng-reflect-name="labelRole"]
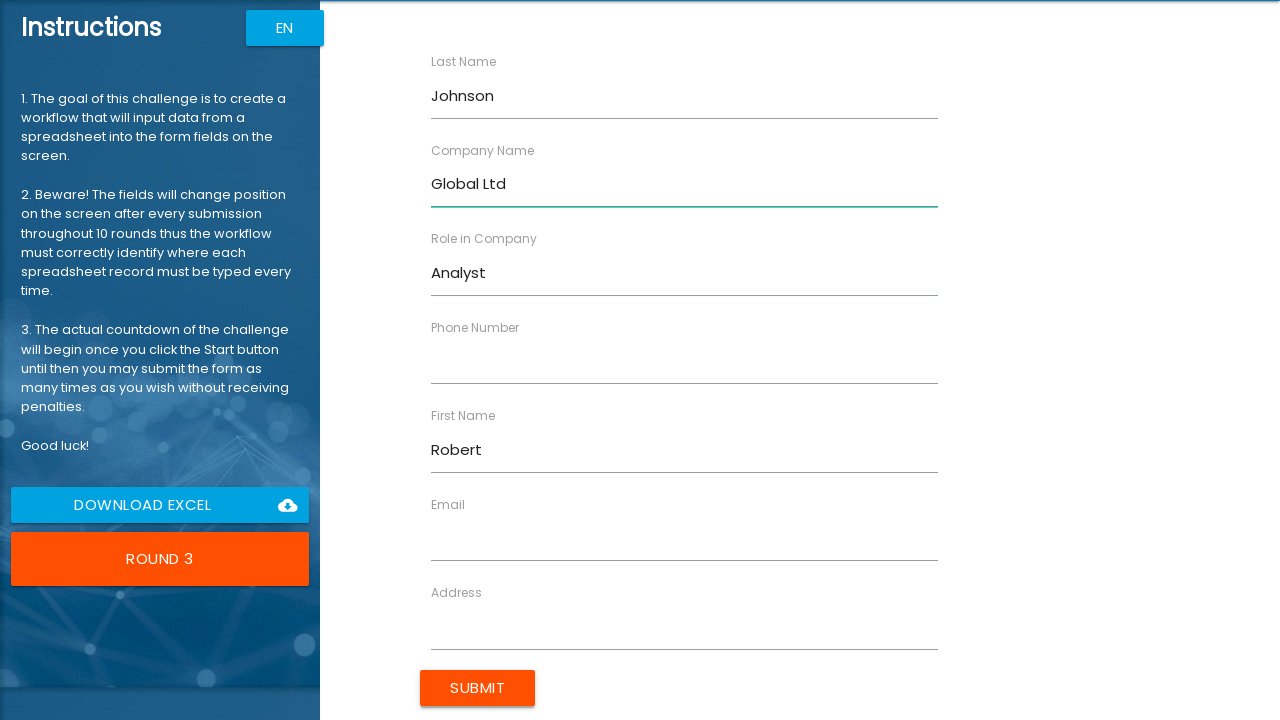

Filled Address field with '789 Pine Rd' on [ng-reflect-name="labelAddress"]
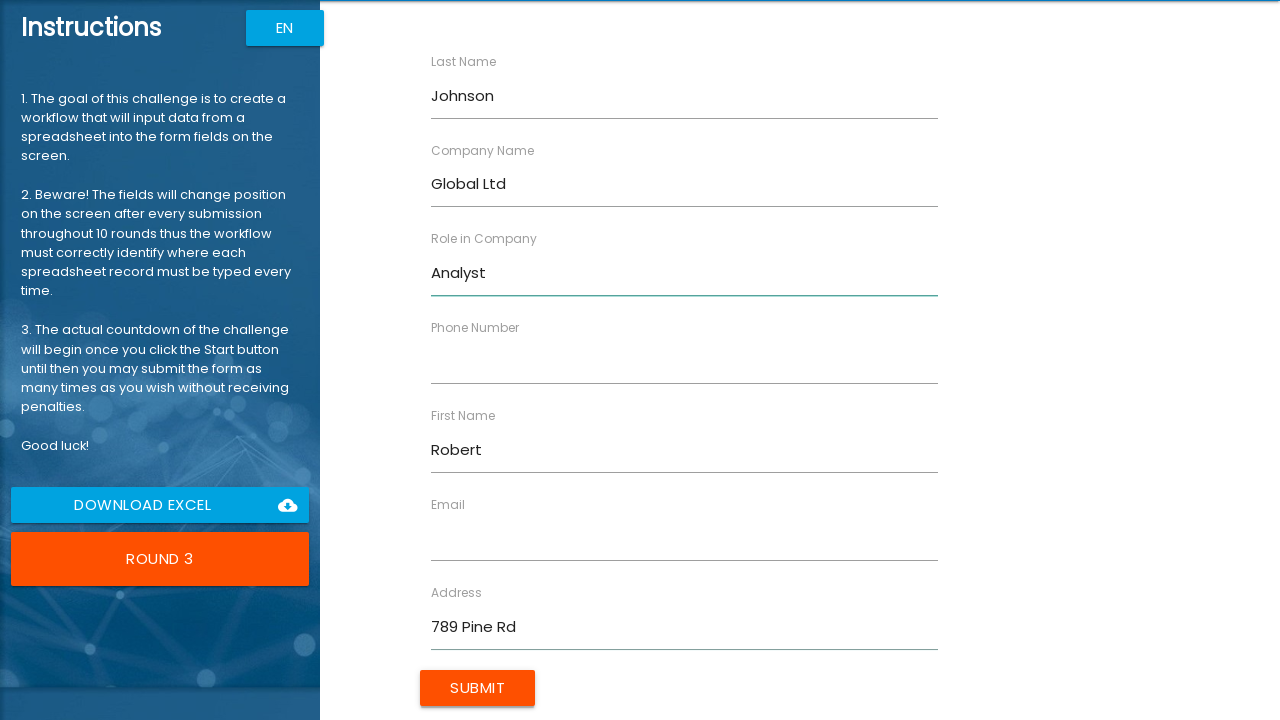

Filled Email field with 'robert.j@example.com' on [ng-reflect-name="labelEmail"]
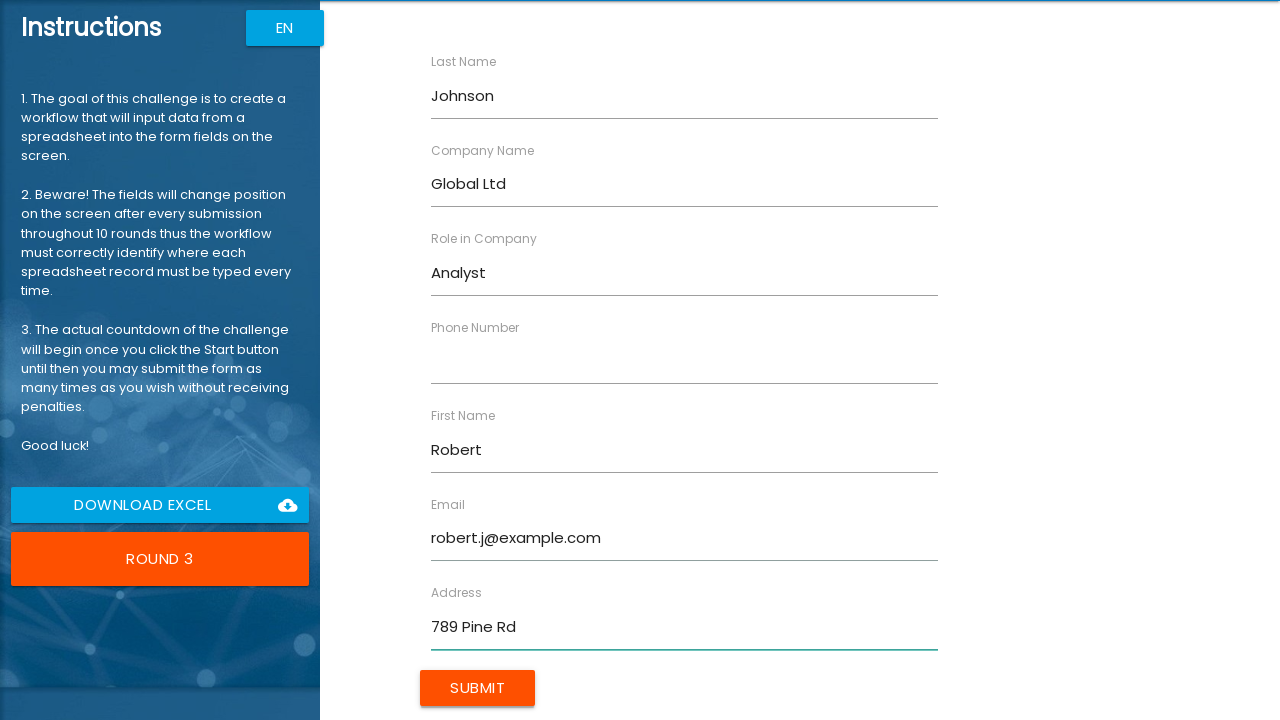

Filled Phone Number field with '5555551234' on [ng-reflect-name="labelPhone"]
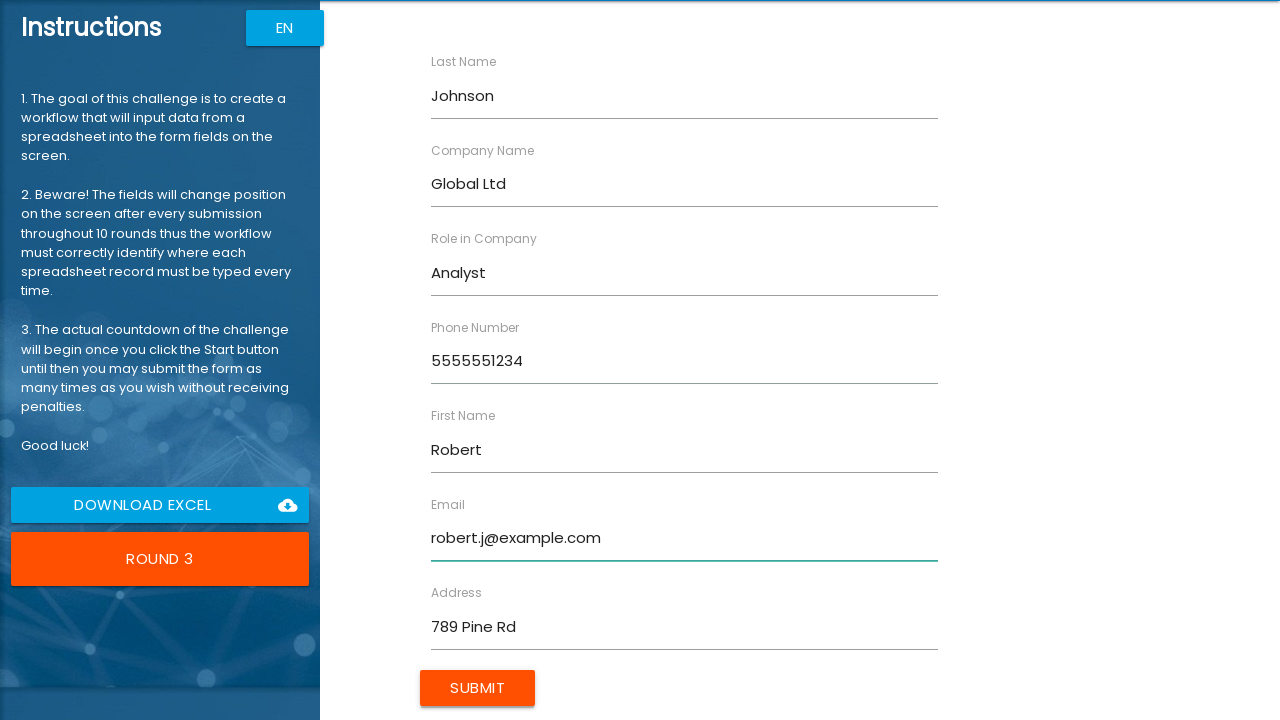

Clicked Submit button to submit form entry for Robert Johnson at (478, 688) on input.btn.uiColorButton[type="submit"]
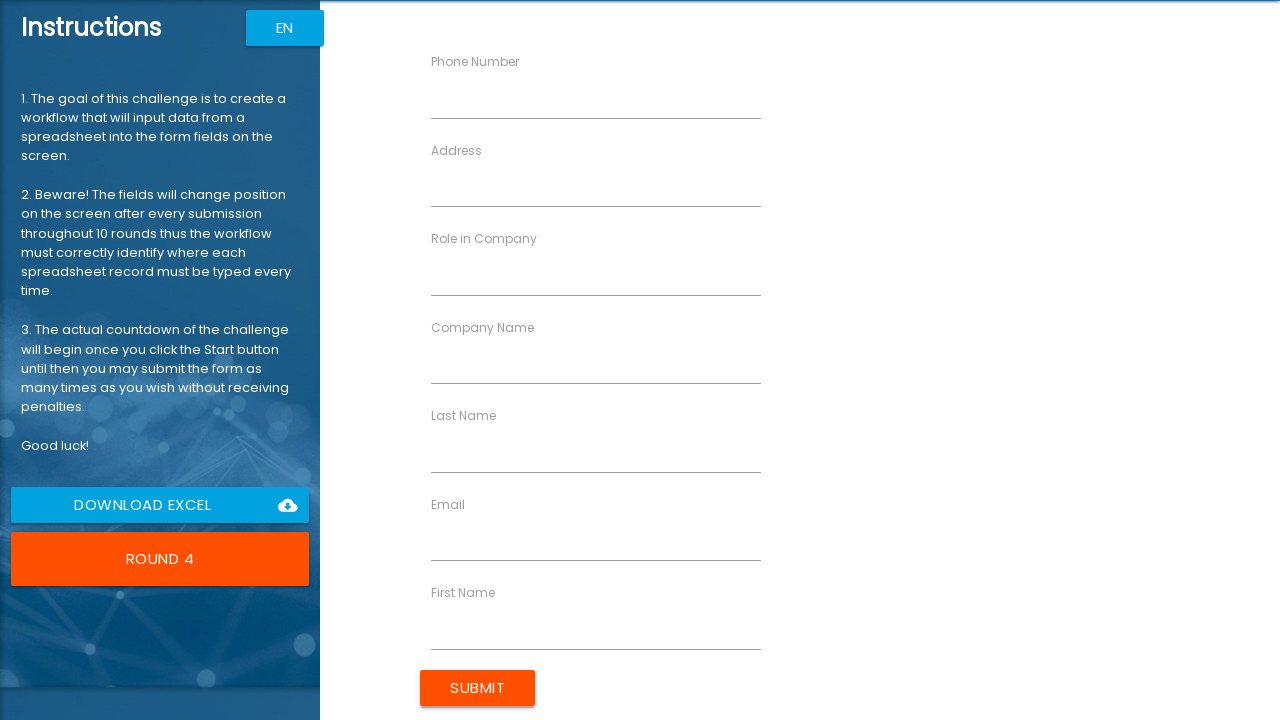

Waited for results to display after all form submissions
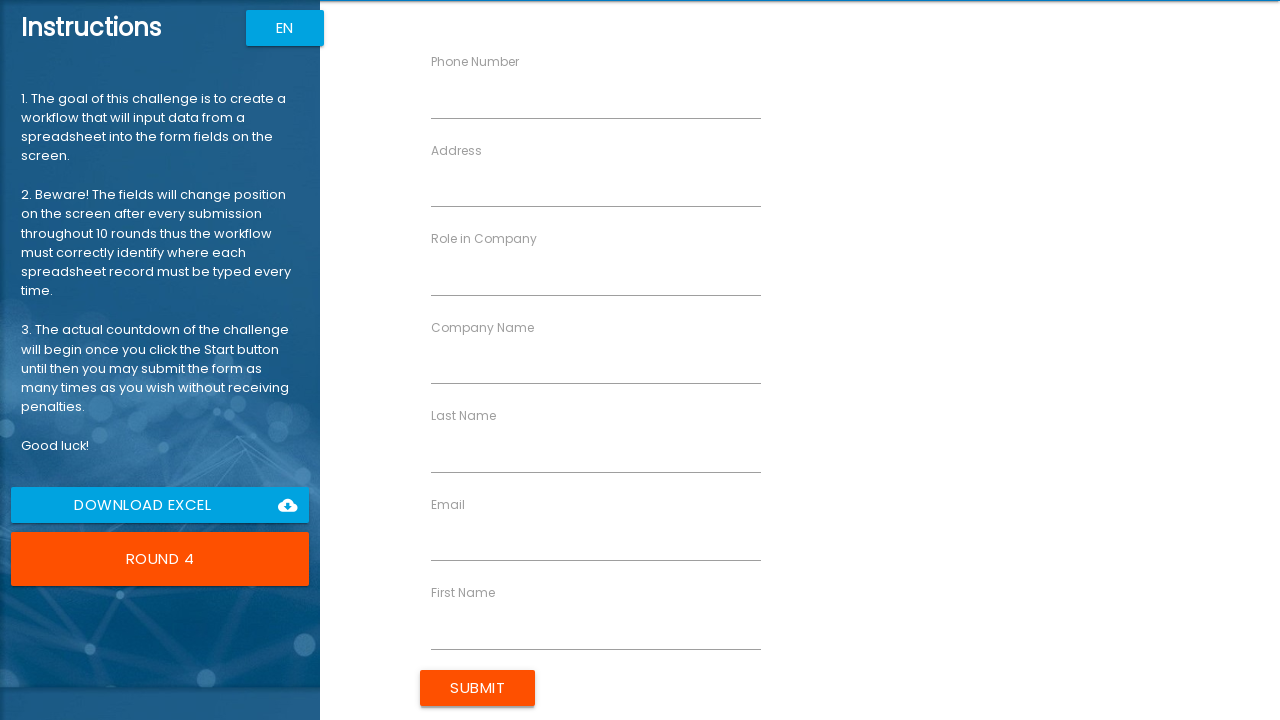

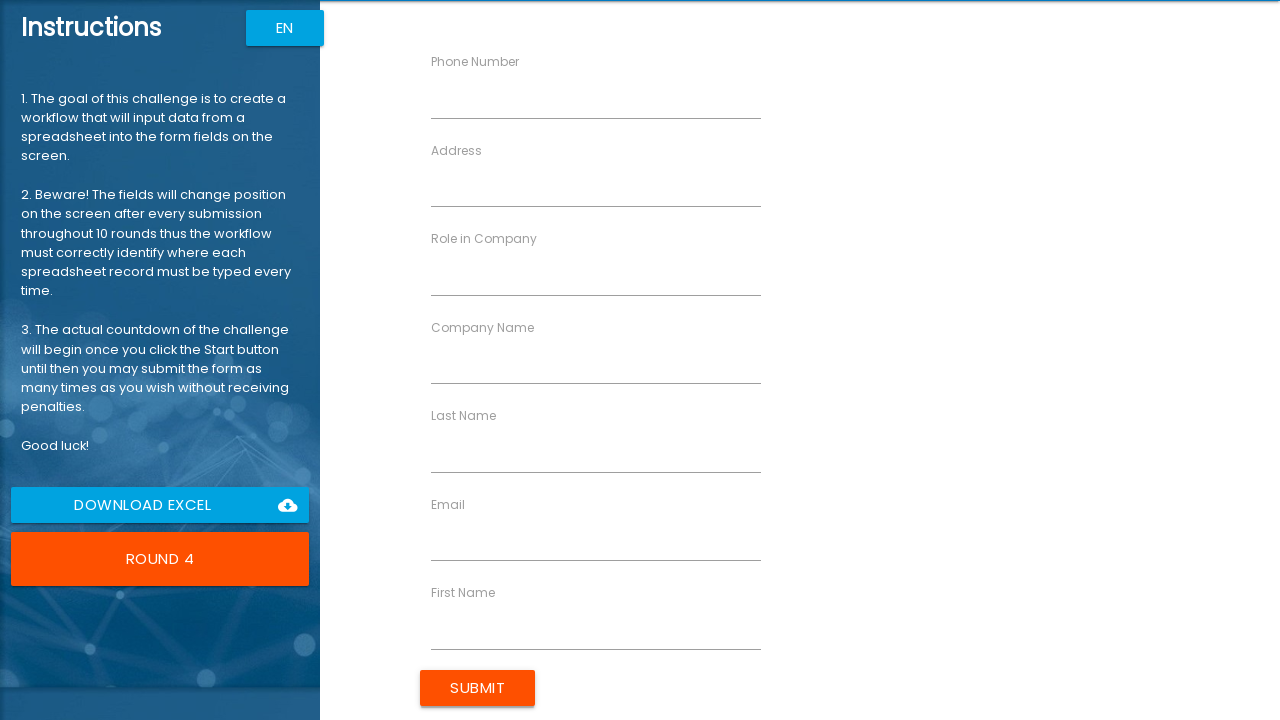